Tests child window handling by clicking a link that opens a new page, extracting text from the new page, parsing an email domain from it, and filling that value back into a field on the parent page.

Starting URL: https://rahulshettyacademy.com/loginpagePractise/

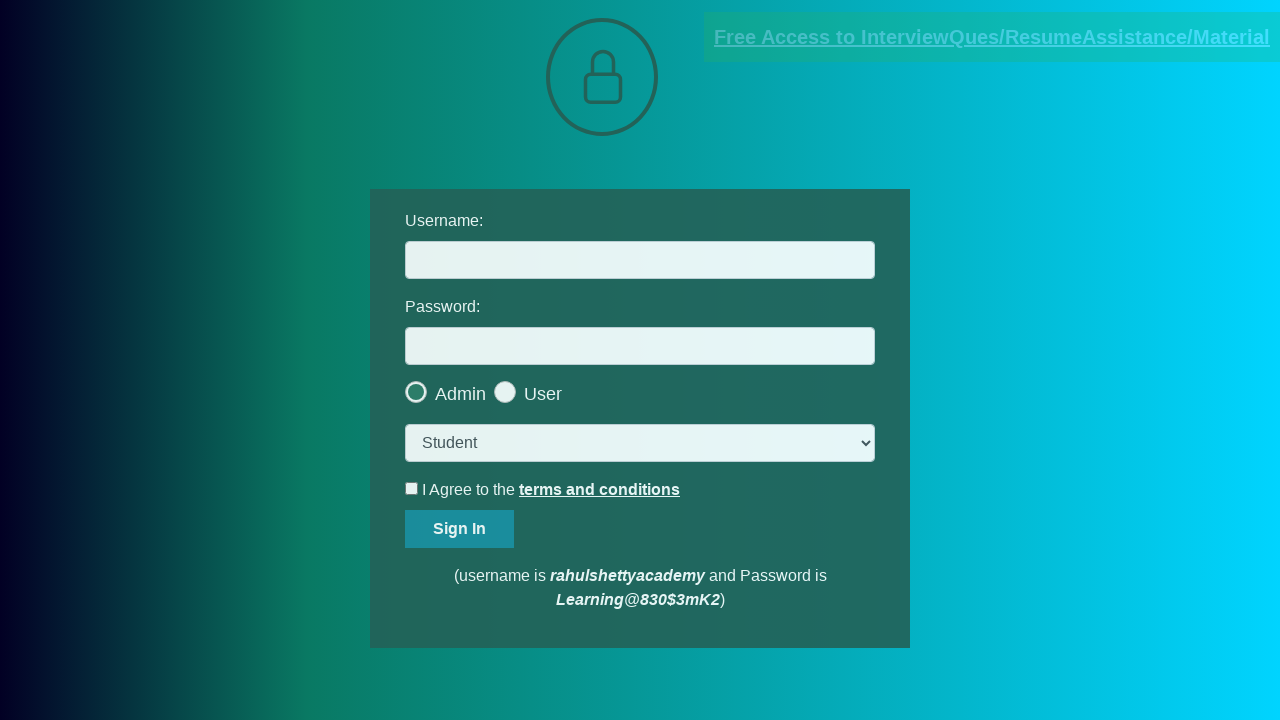

Located documents link element
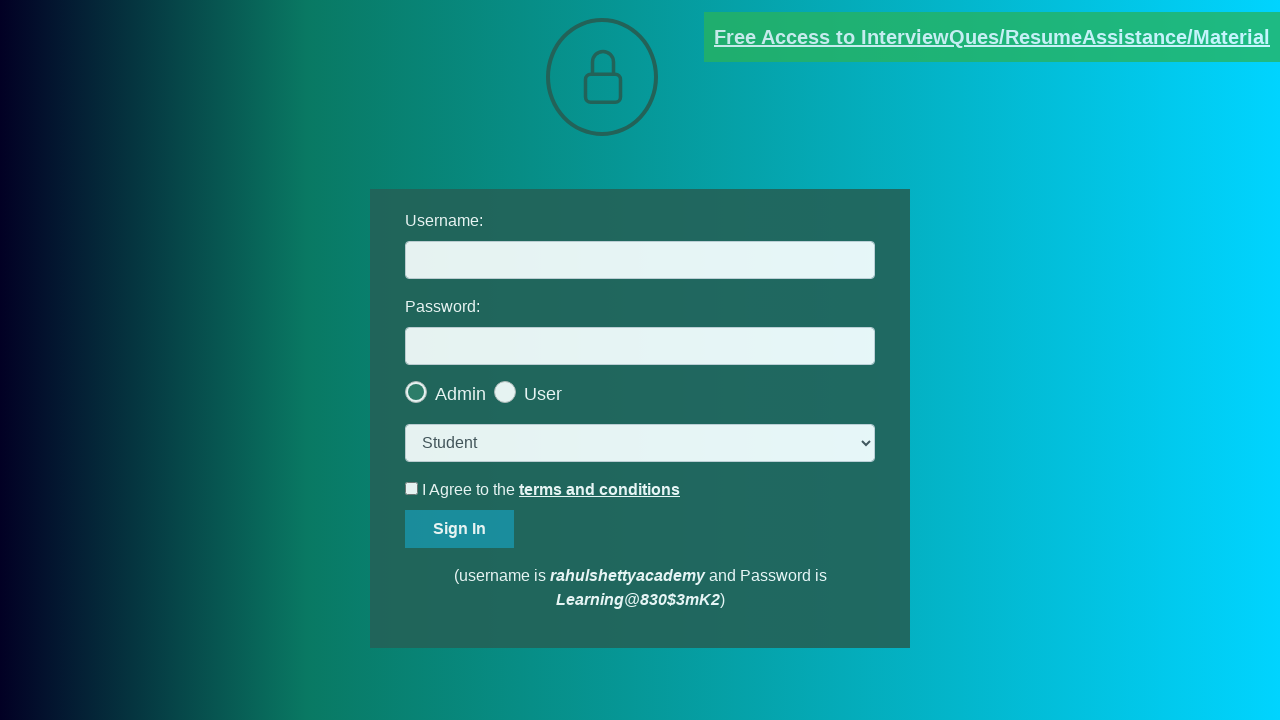

Located username field element
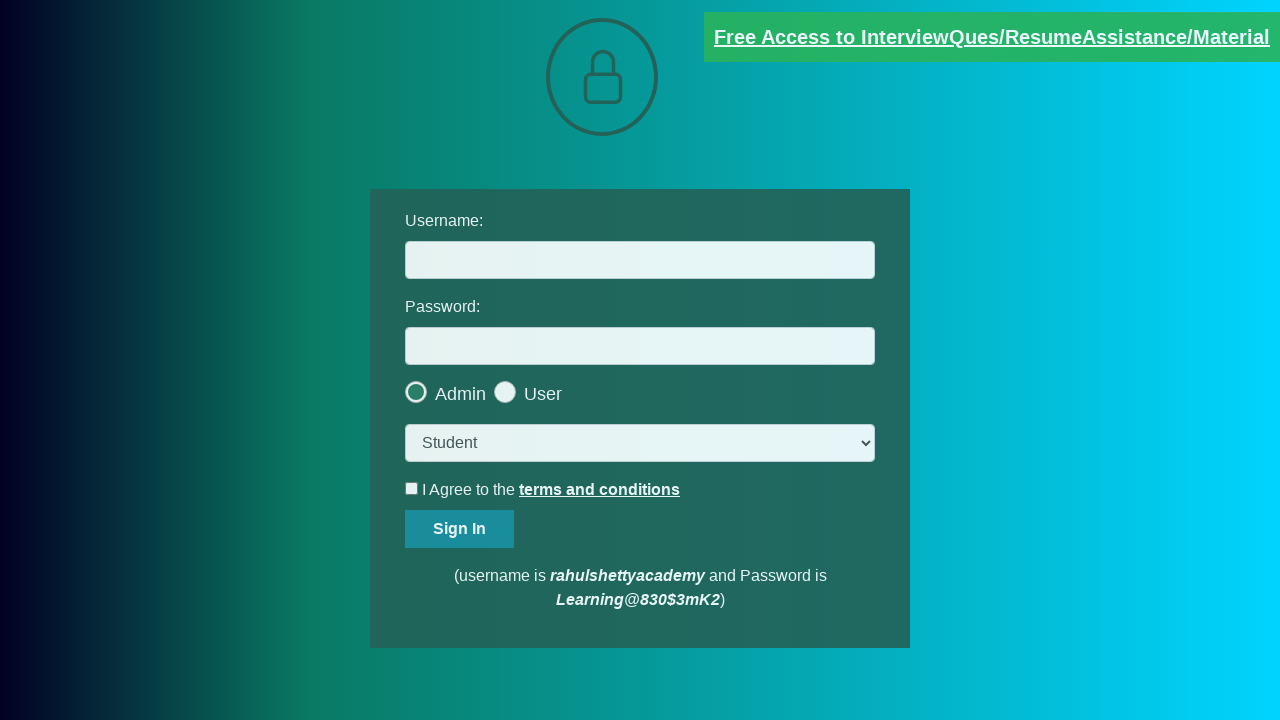

Clicked documents link to open new page at (992, 37) on [href*='documents-request']
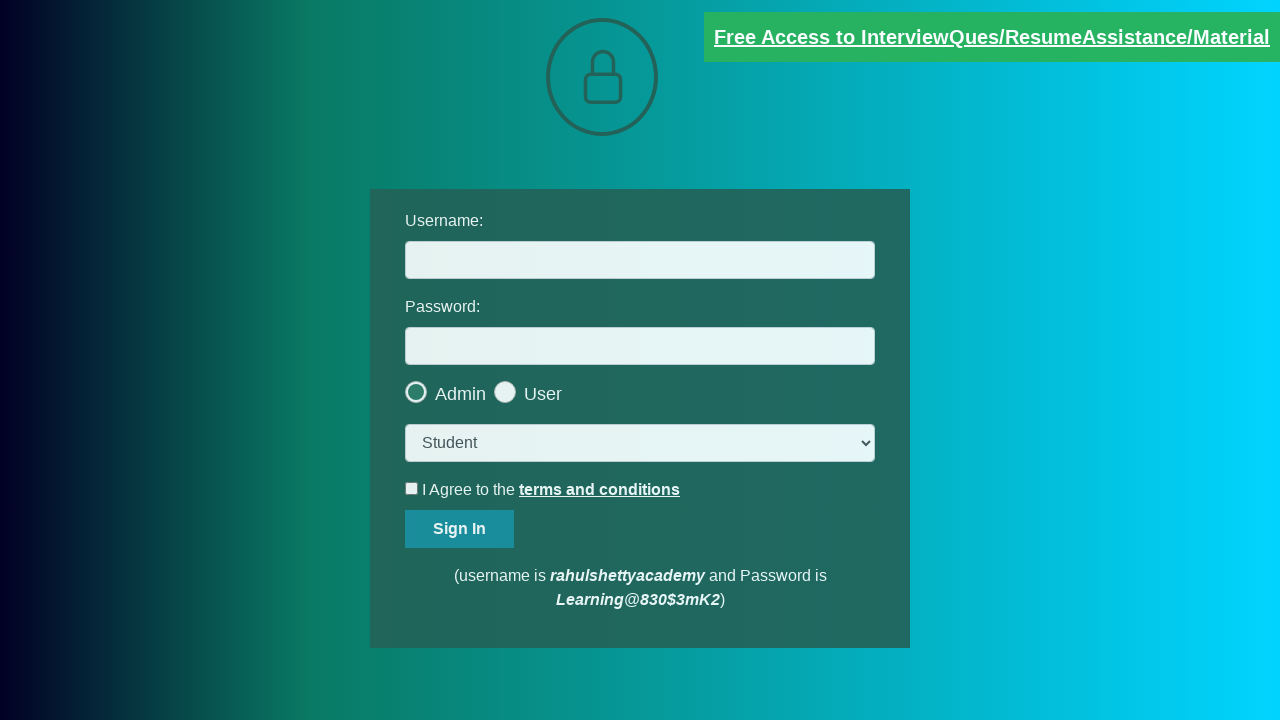

Captured new page handle
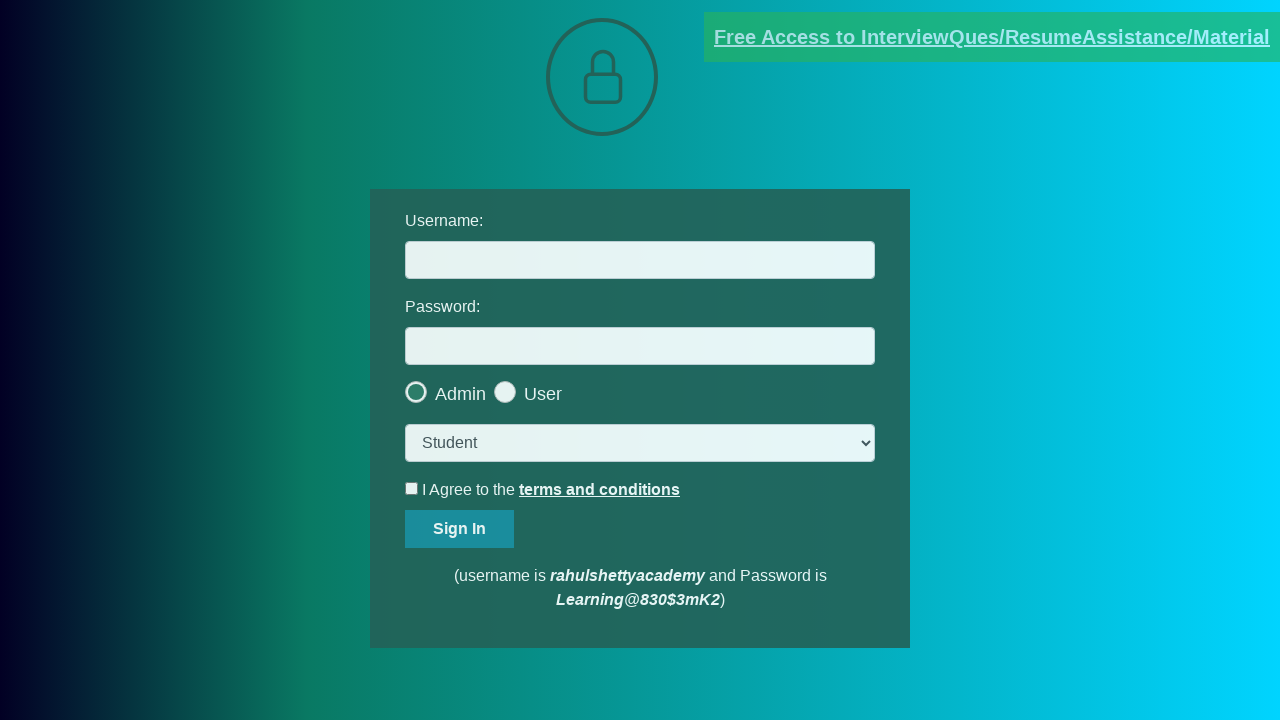

New page loaded completely
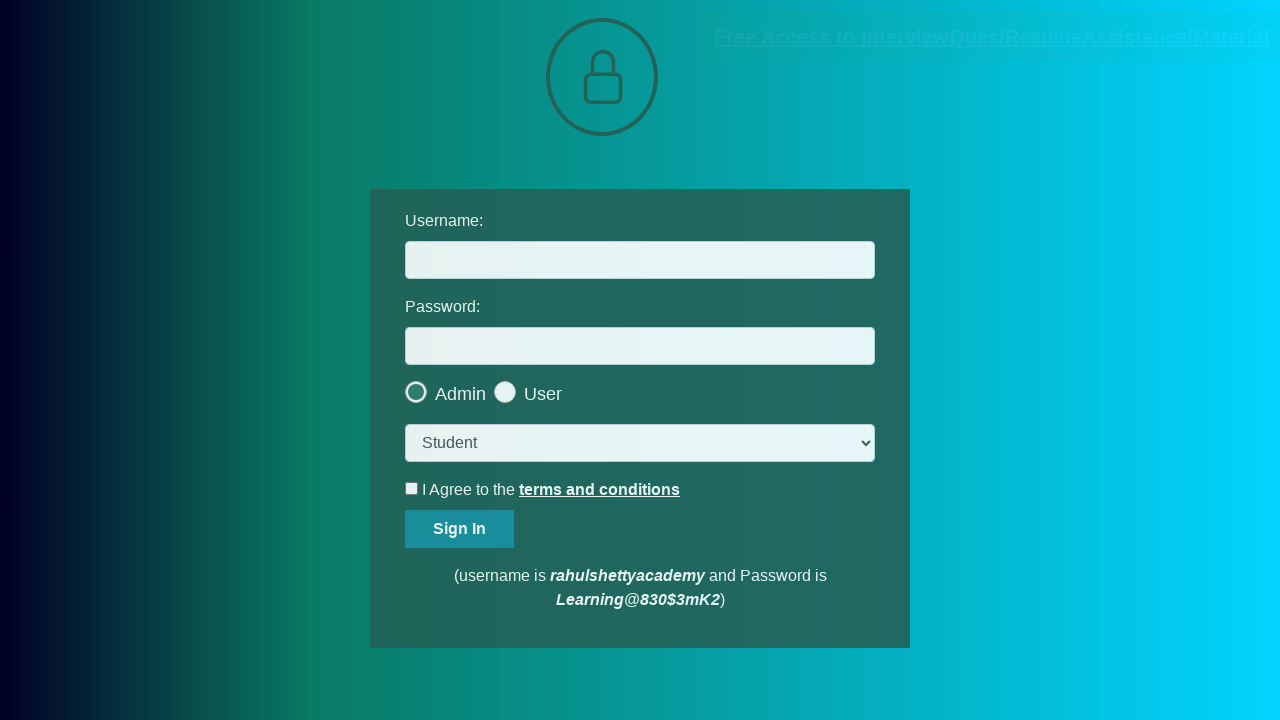

Extracted text from red element on new page
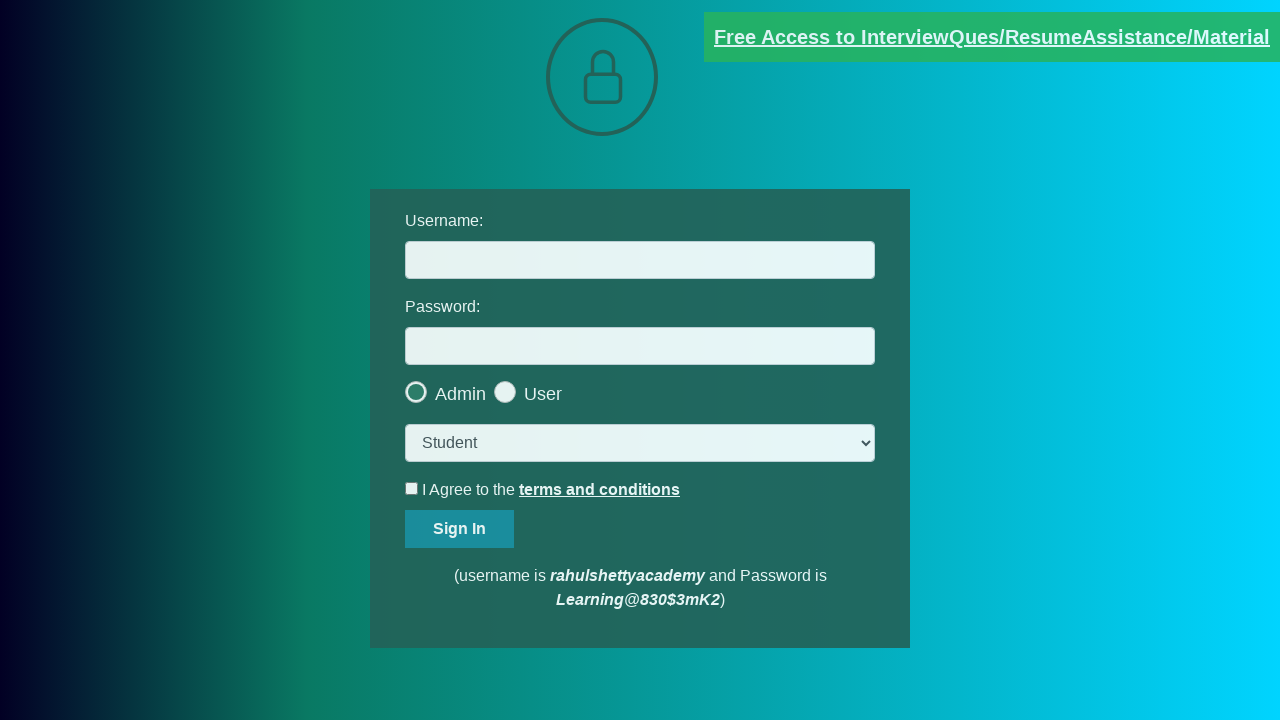

Split text by @ symbol to separate email parts
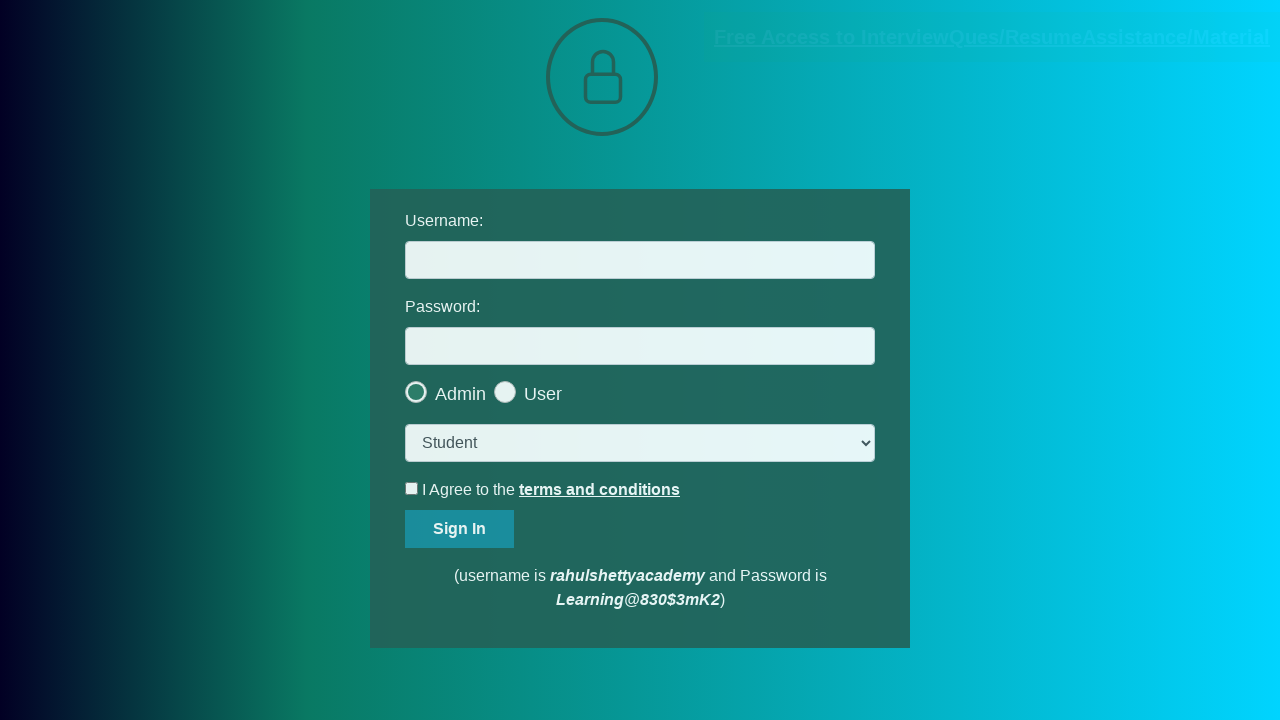

Extracted domain from email: rahulshettyacademy.com
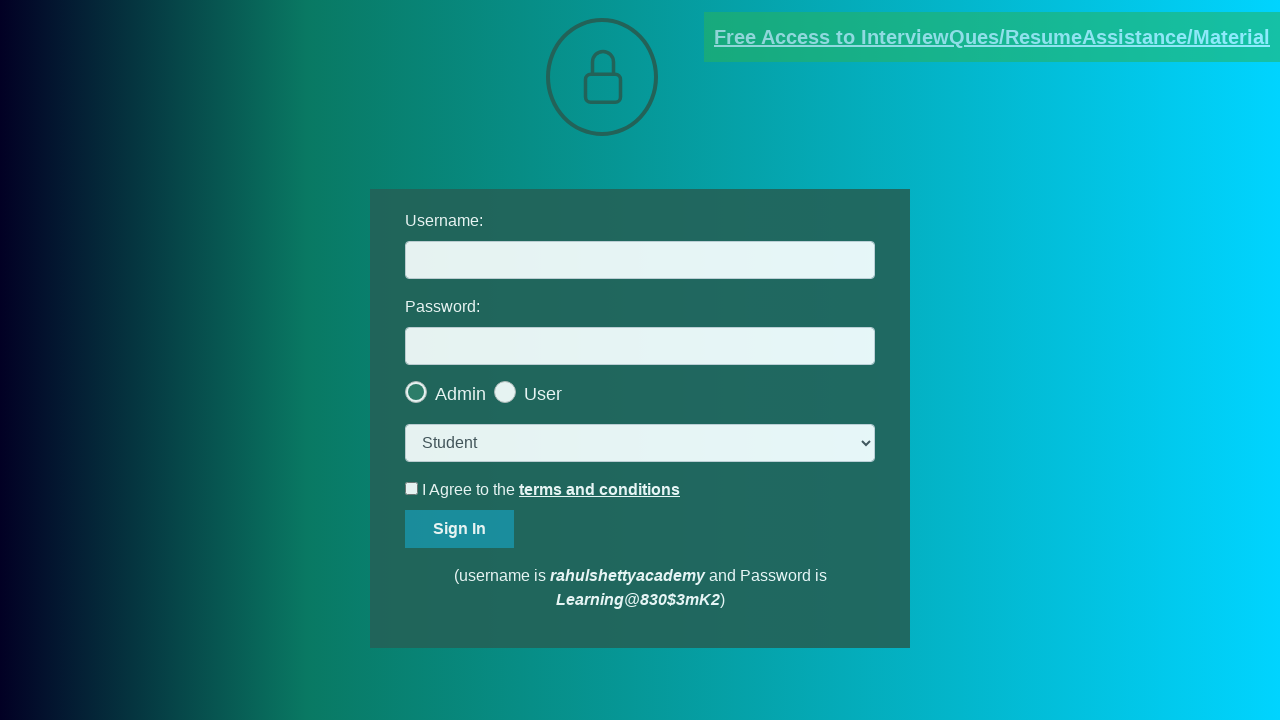

Filled username field with extracted domain: rahulshettyacademy.com on #username
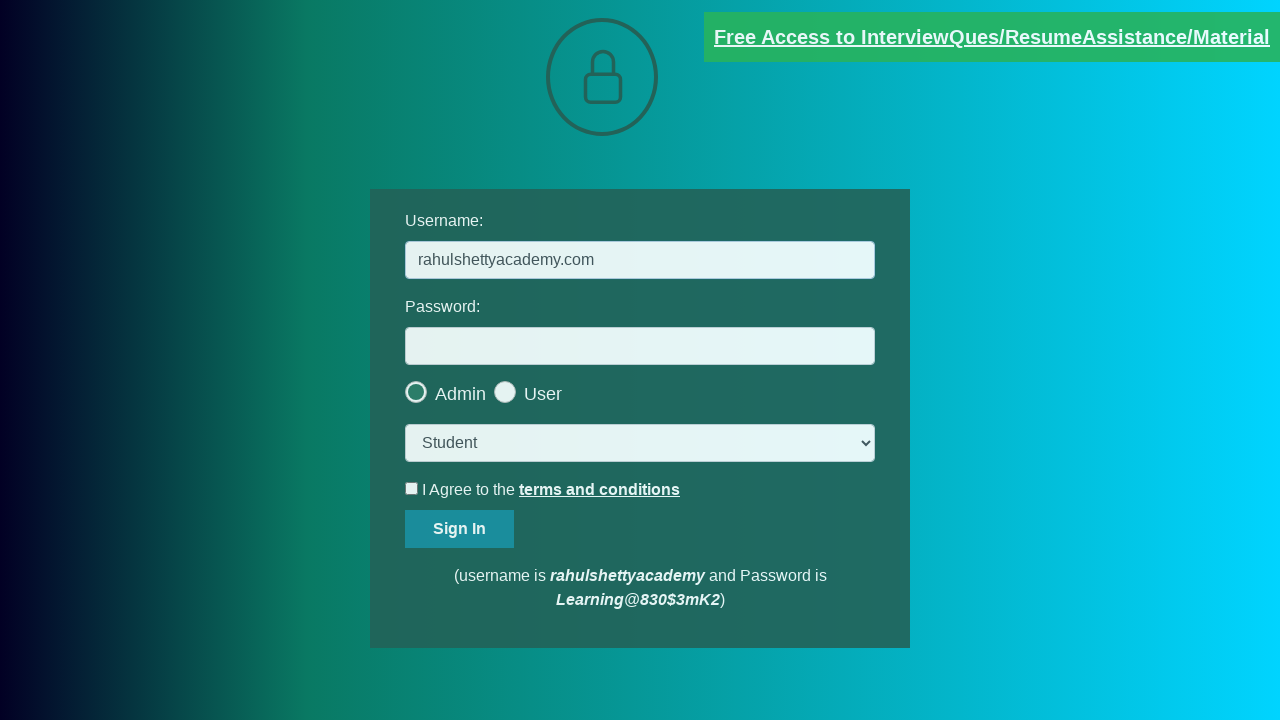

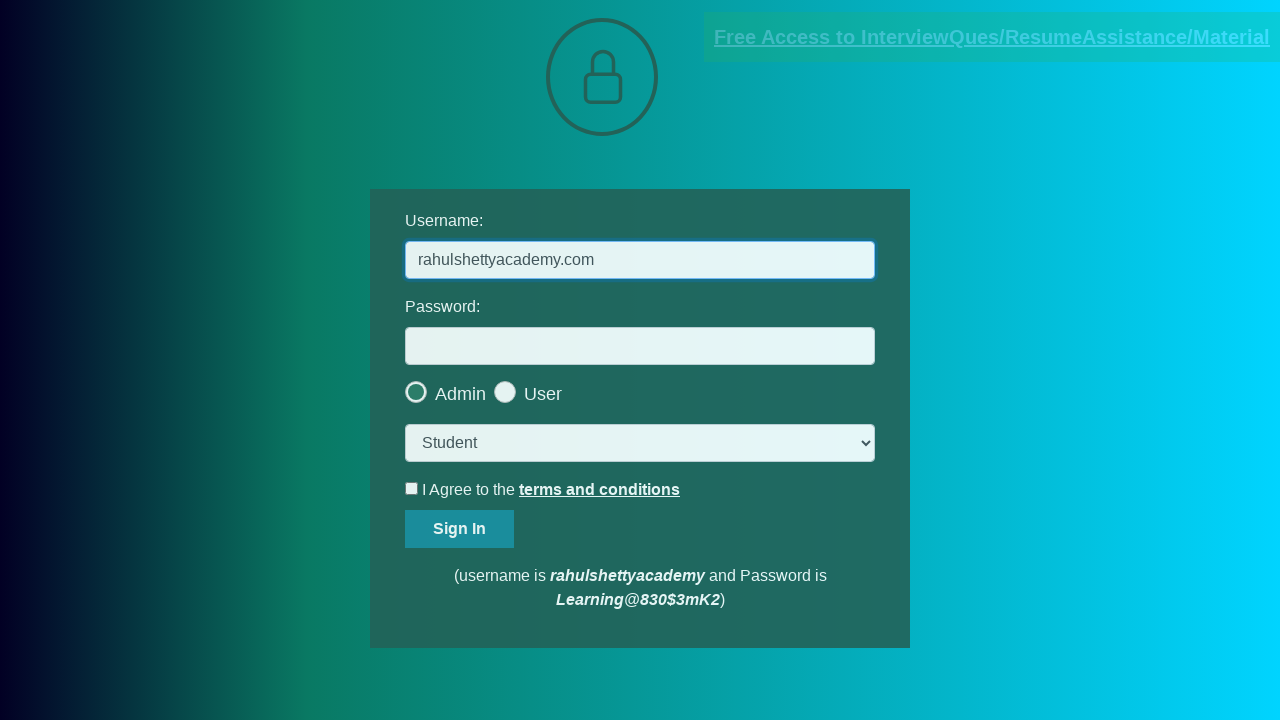